Navigates to ADS-B Exchange flight tracking website with a specific aircraft ICAO hex code to view the aircraft's location on the map

Starting URL: https://globe.adsbexchange.com/?icao=a1b2c3

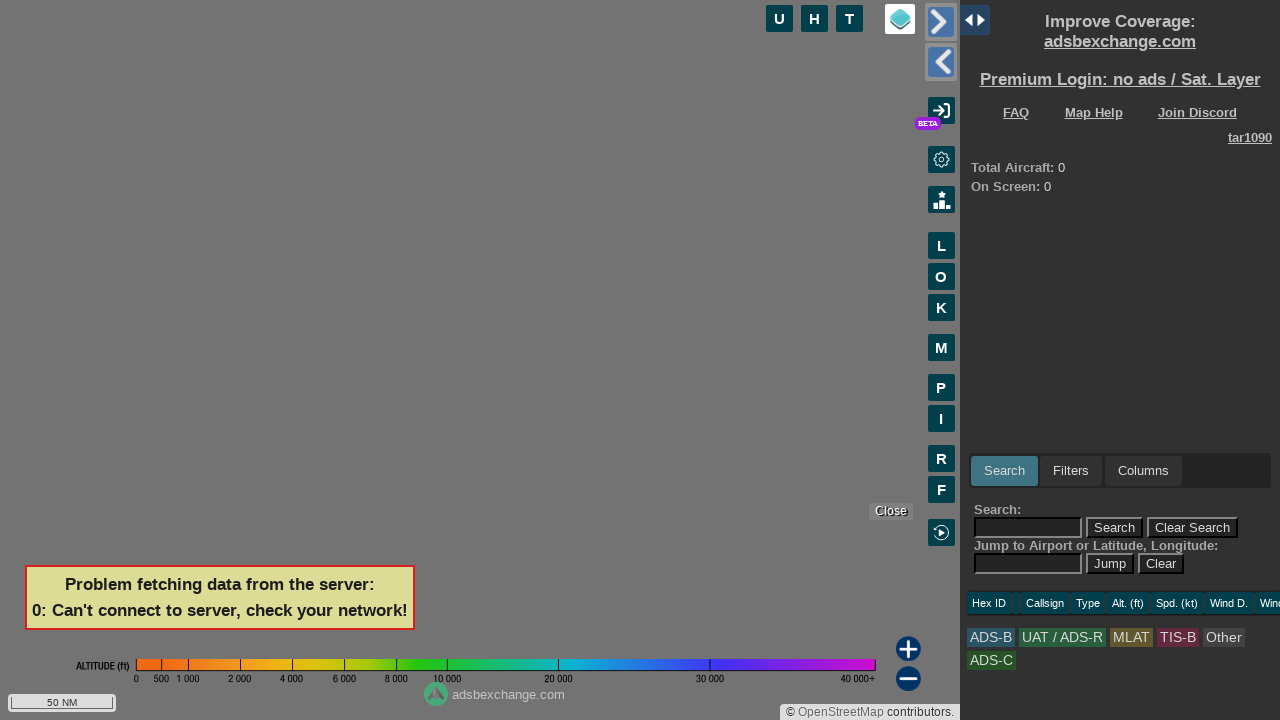

Set viewport size to 1000x1000
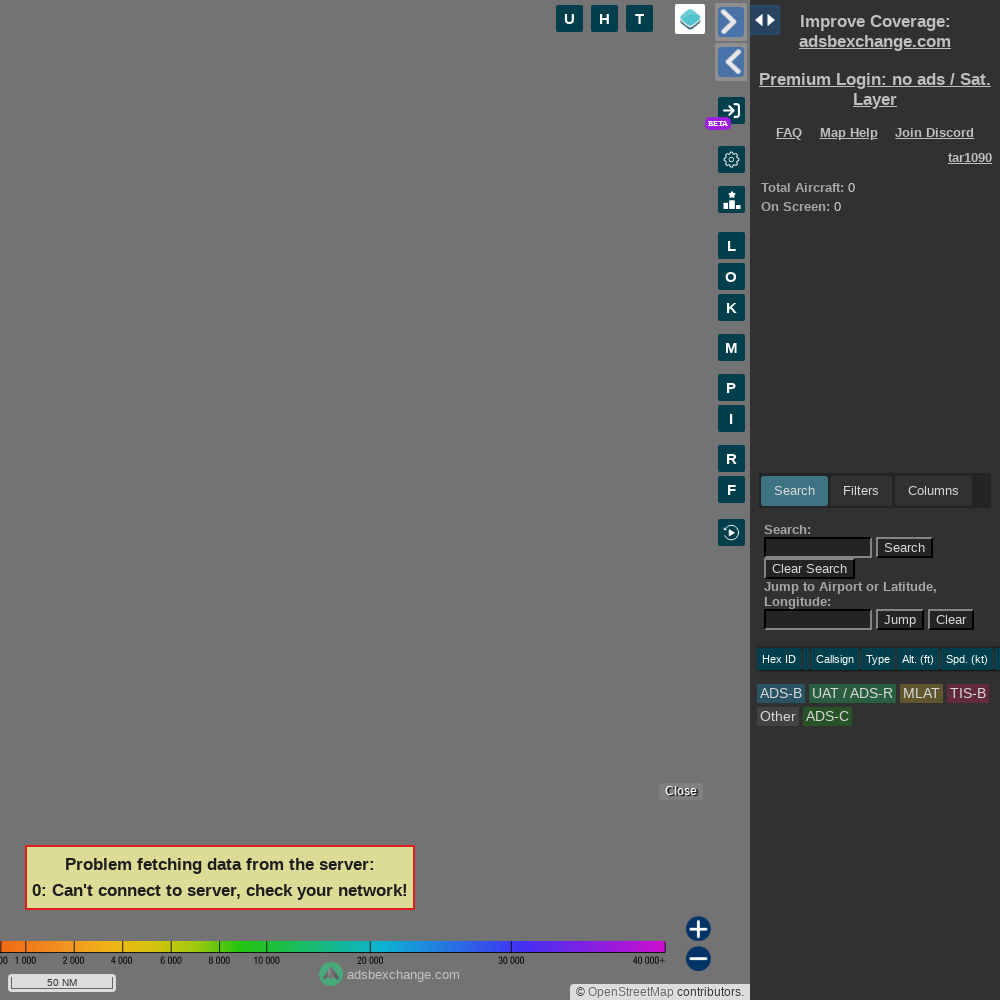

Waited for ADS-B Exchange map to load and network to idle
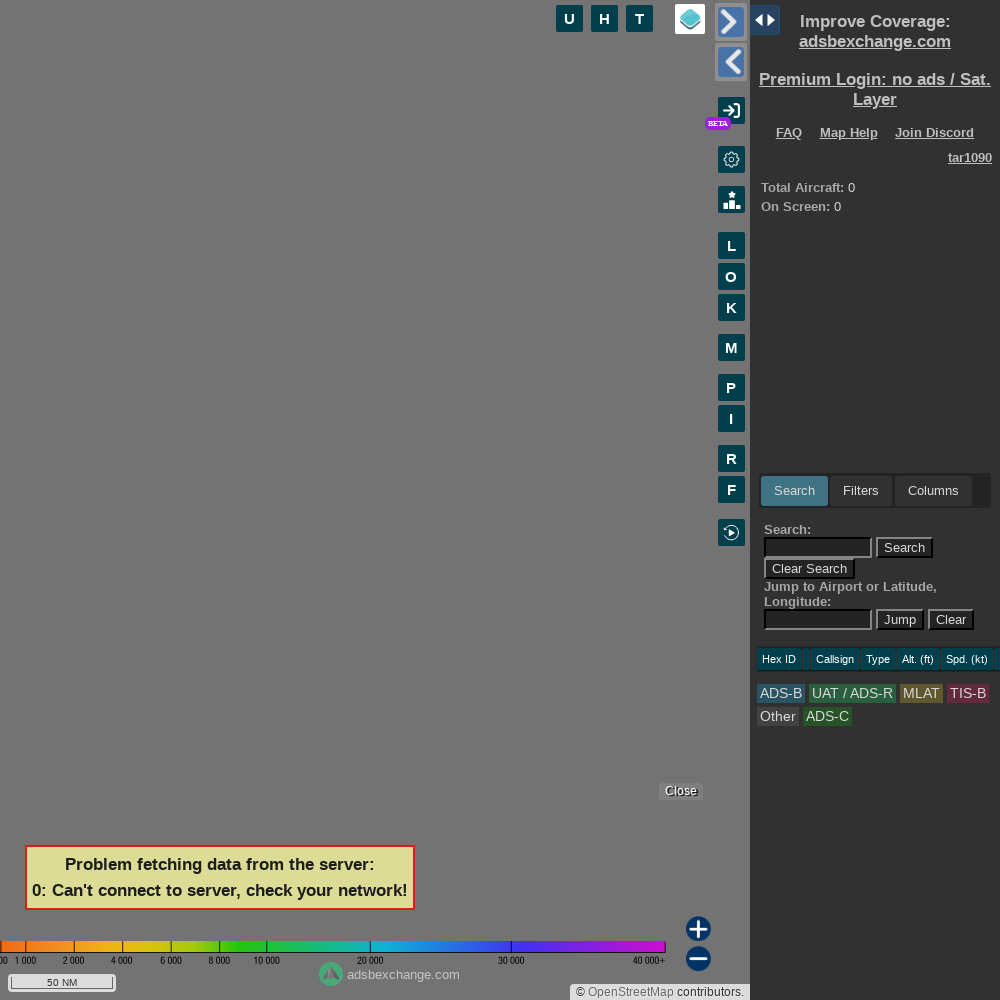

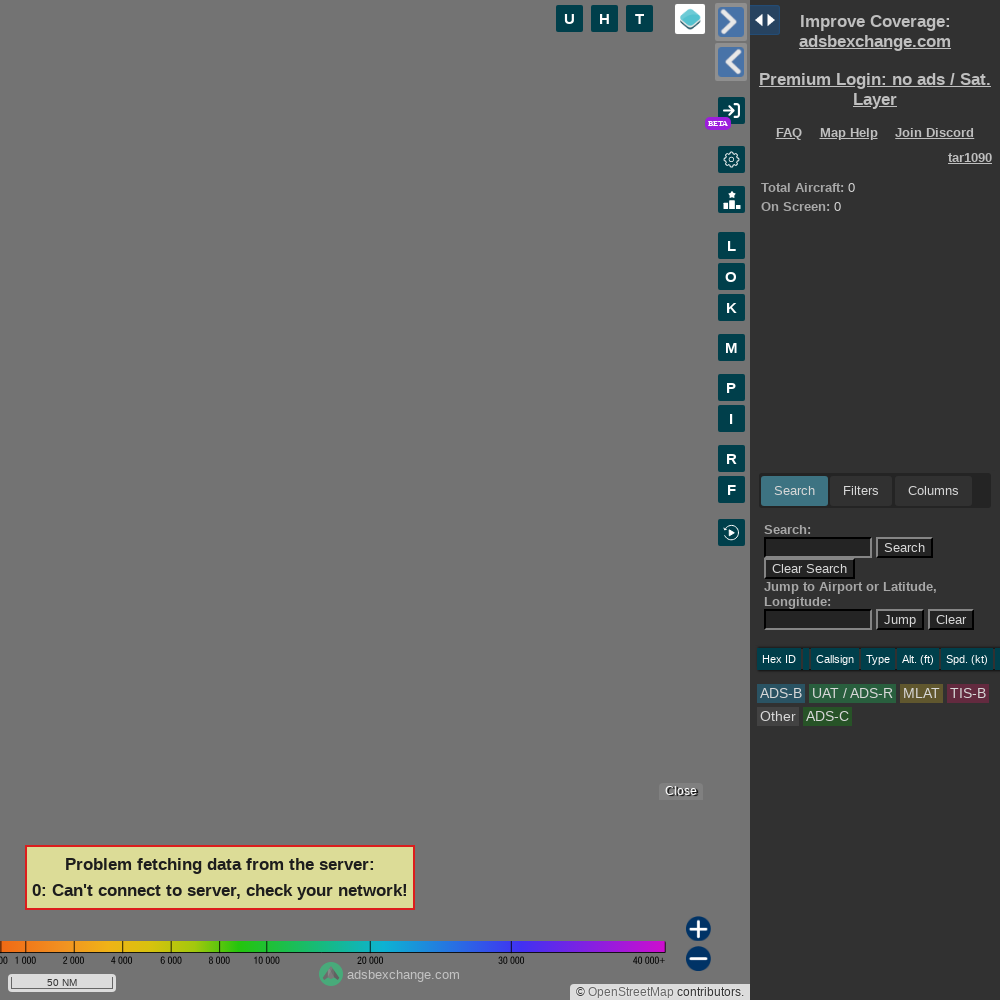